Tests switching between multiple browser windows by clicking a link that opens a new window, then switching between the original and new windows using window handles index positions, verifying the page titles.

Starting URL: https://the-internet.herokuapp.com/windows

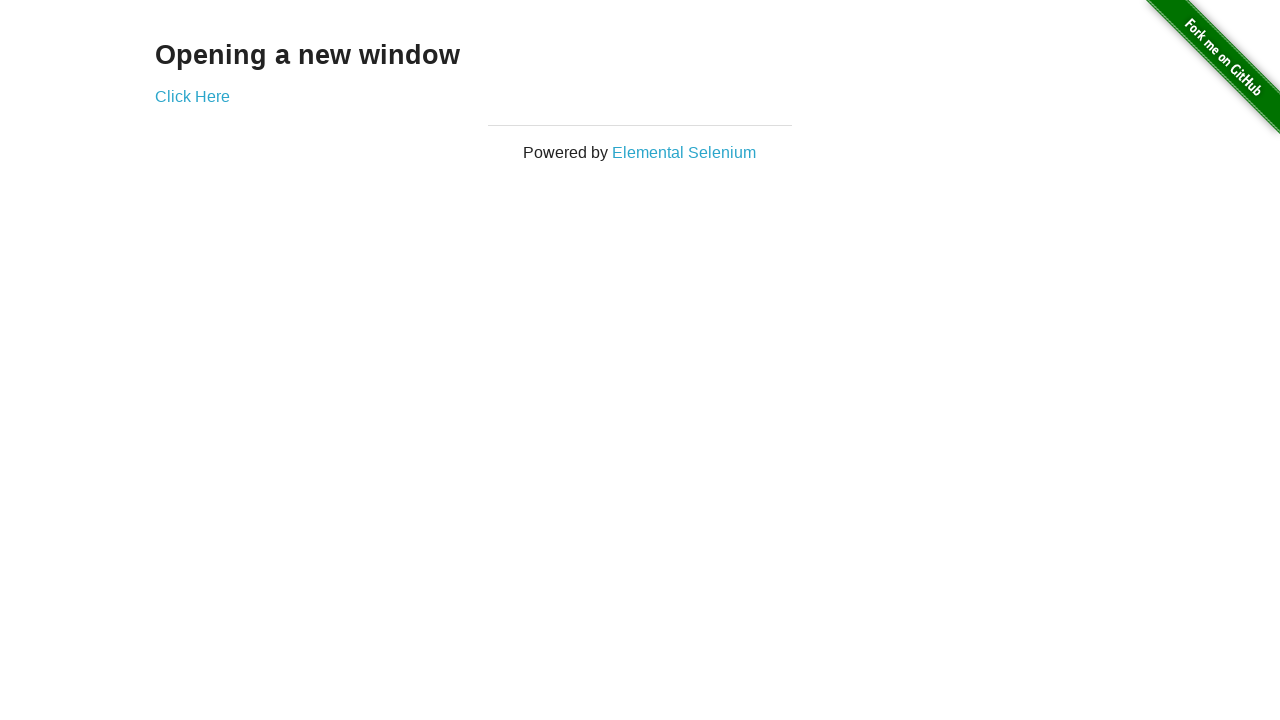

Clicked link to open new window at (192, 96) on .example a
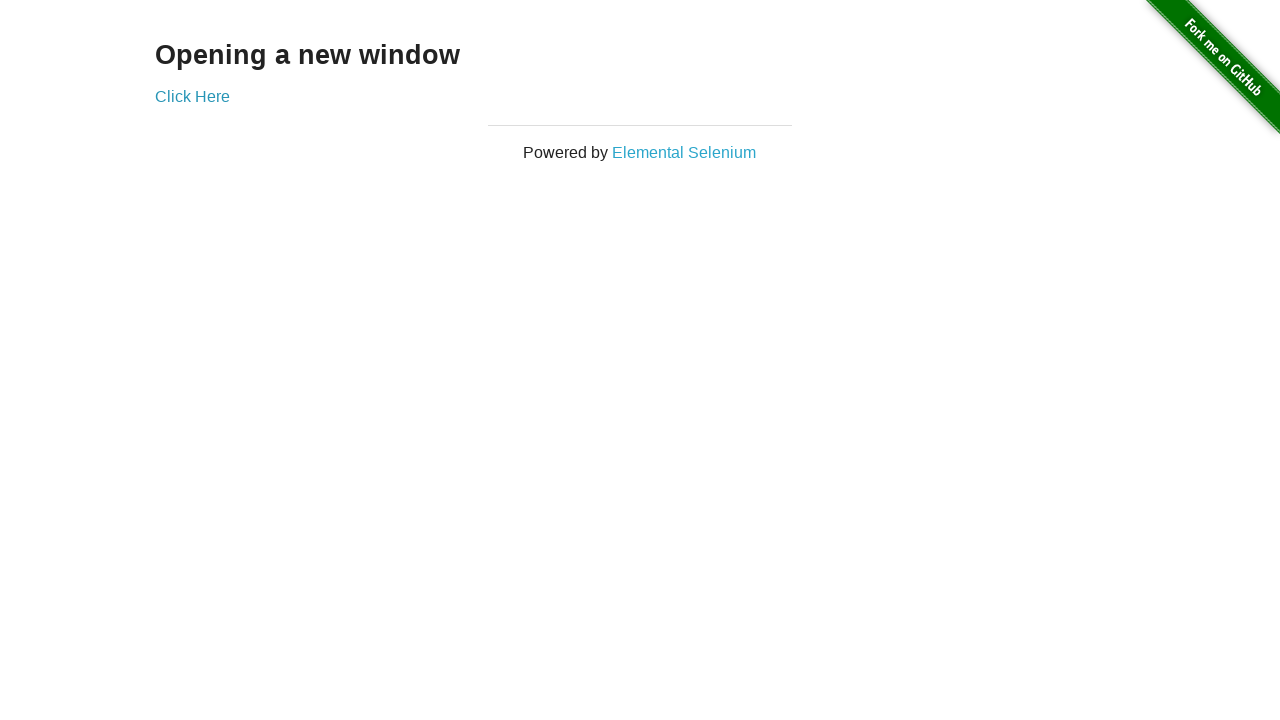

Waited for new window to open
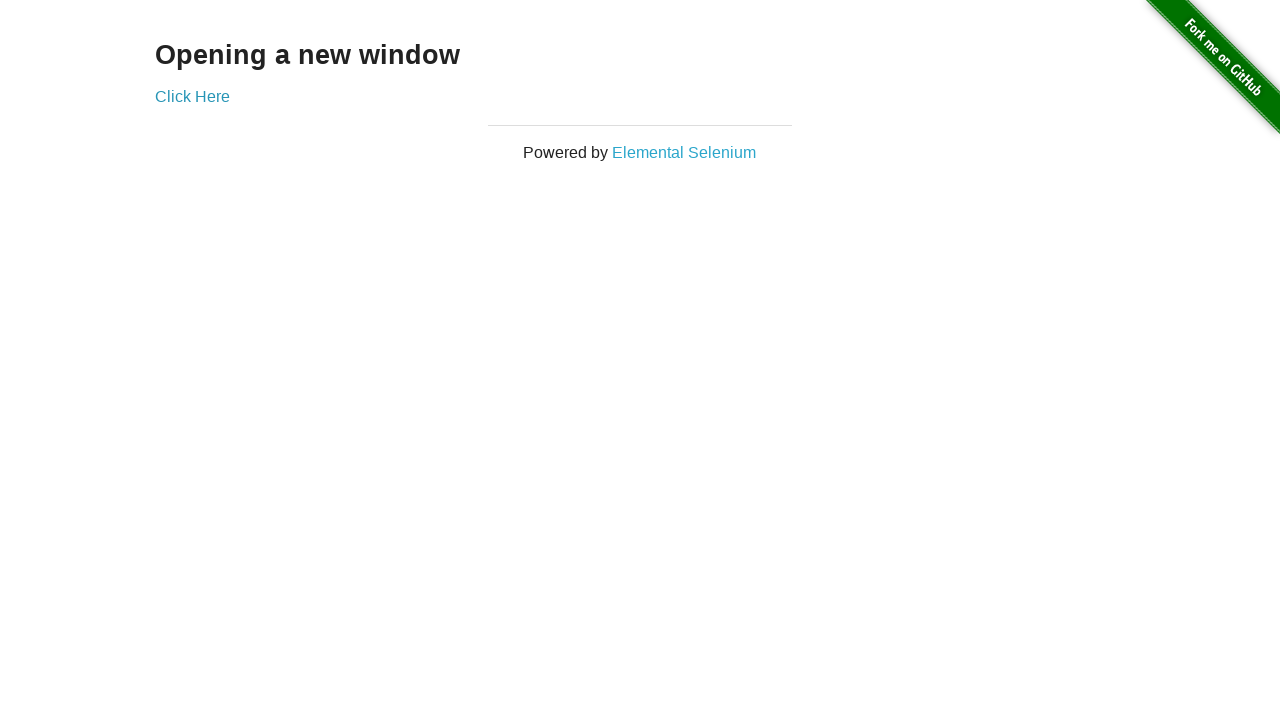

Retrieved all open pages from context
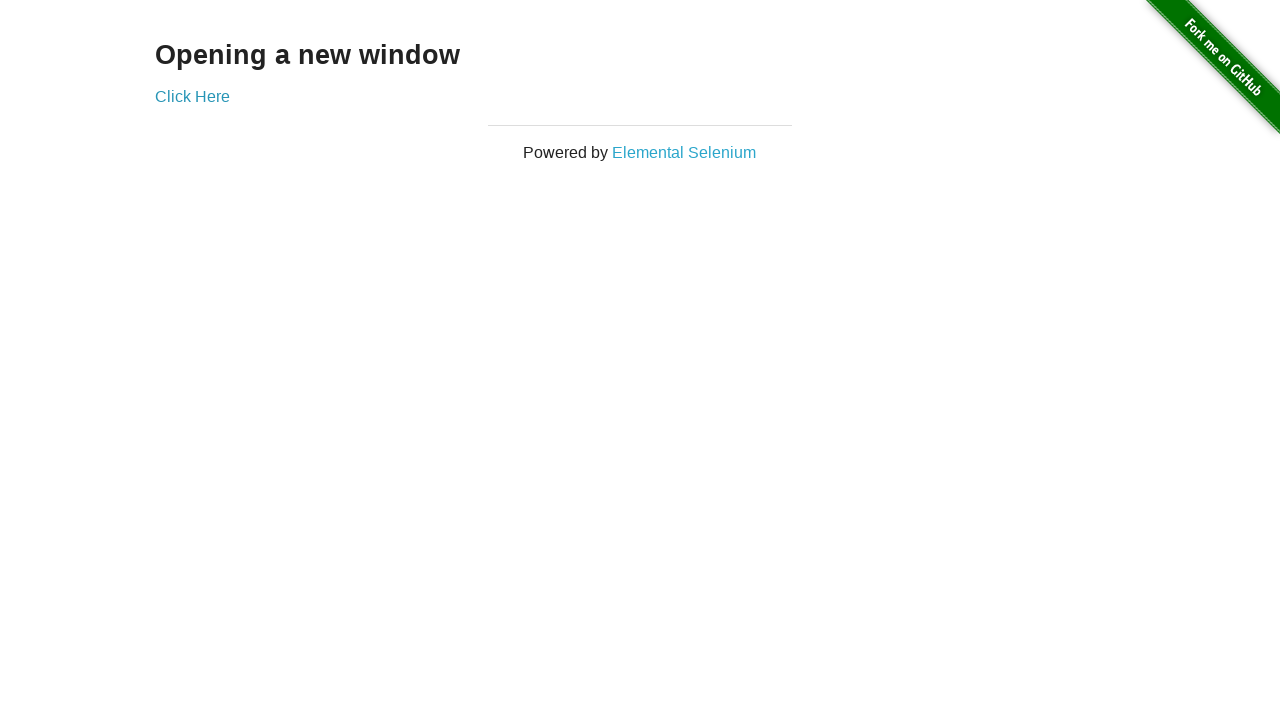

Selected first window (original)
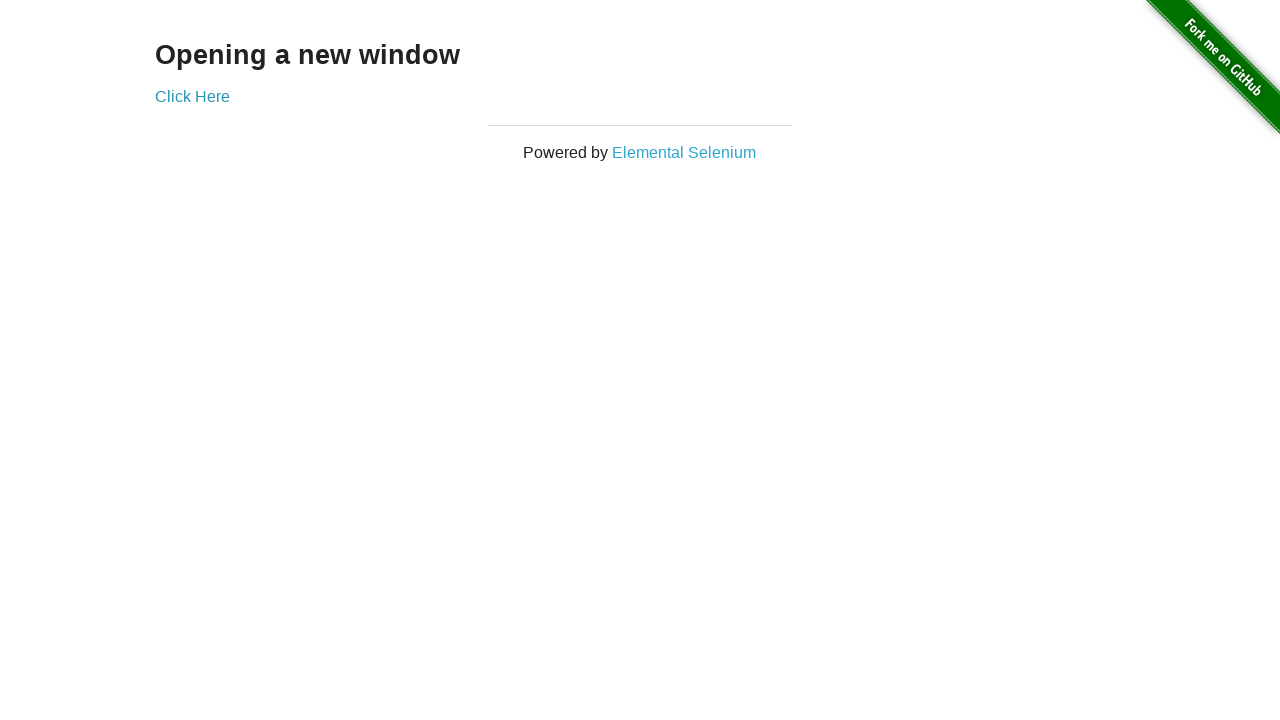

Brought first window to front
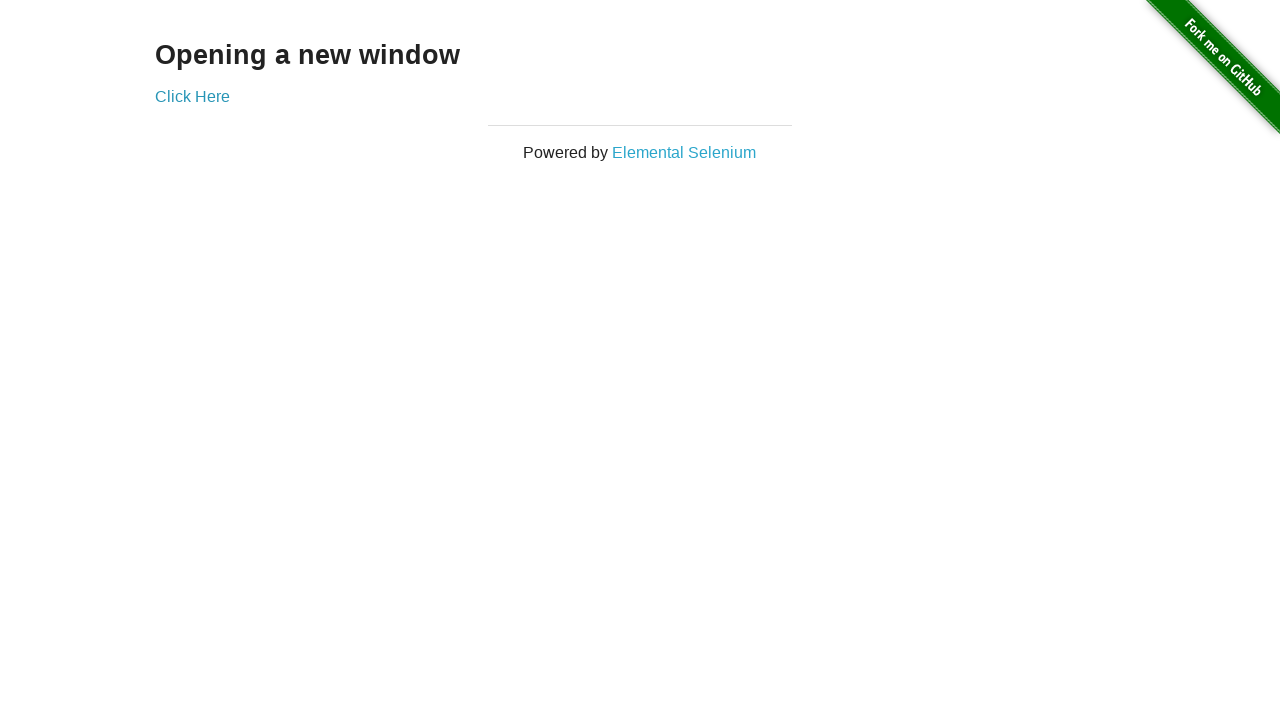

Verified first window title is 'The Internet'
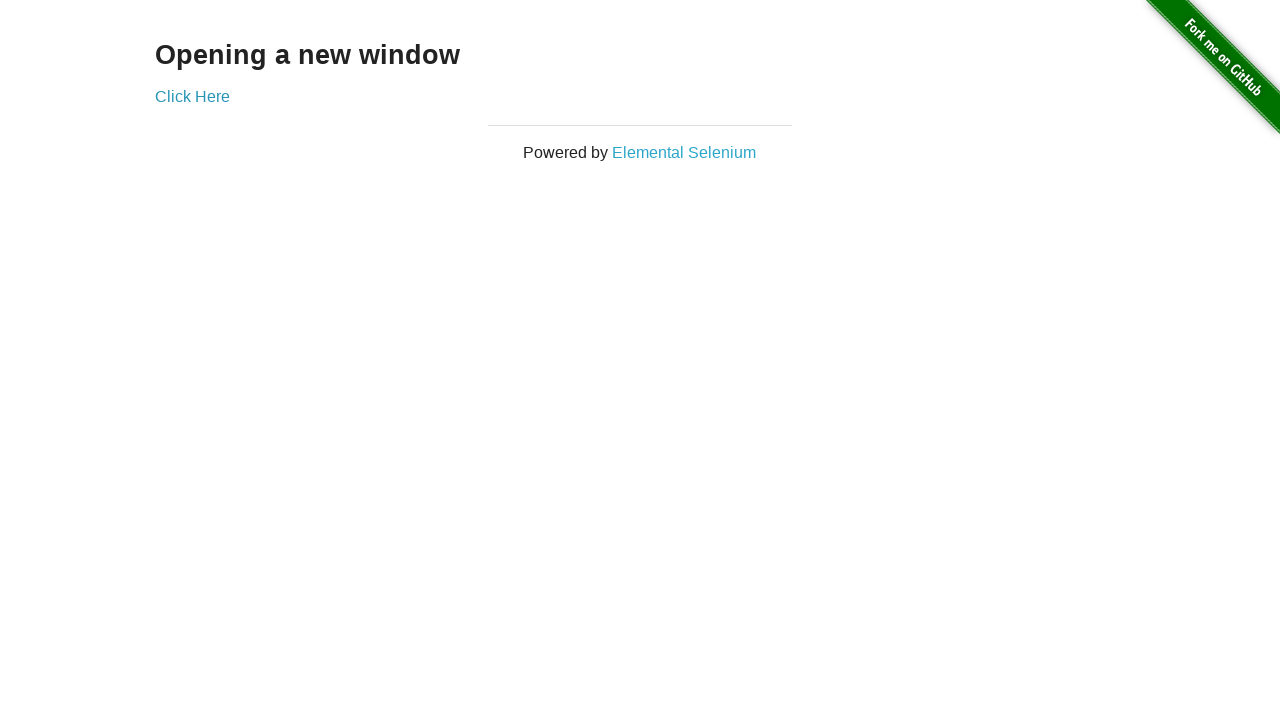

Selected second window (new)
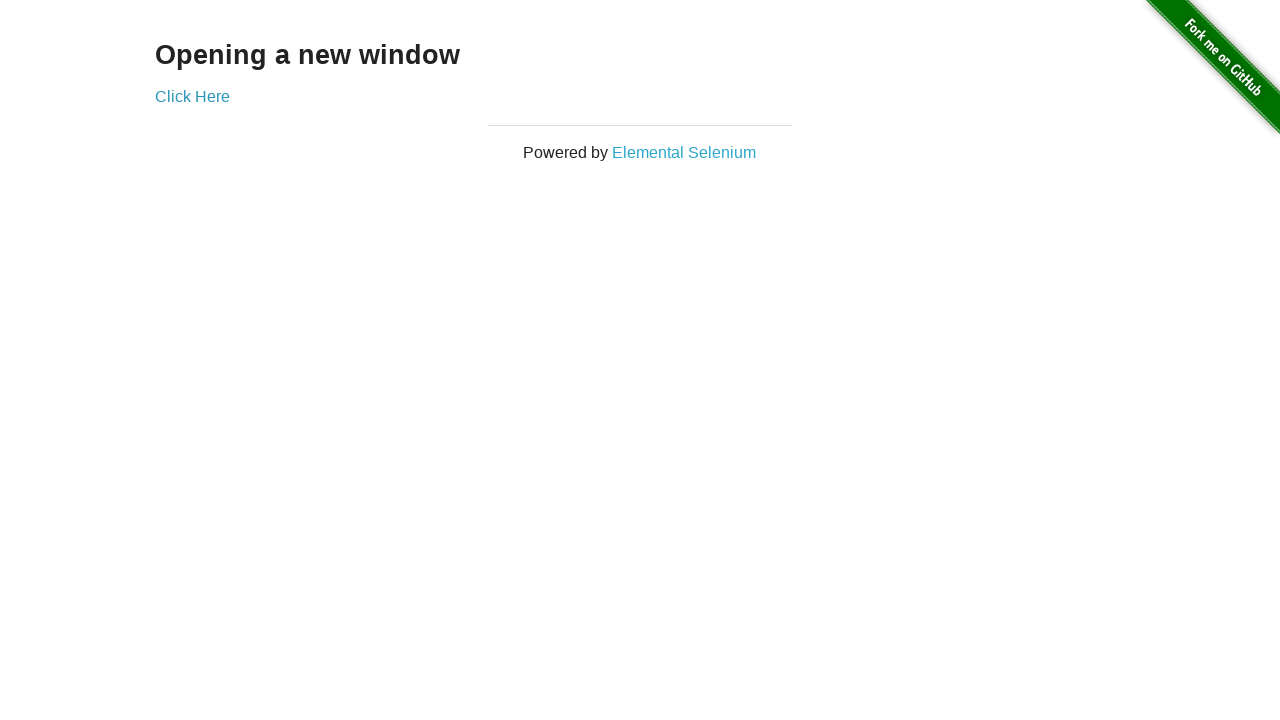

Brought second window to front
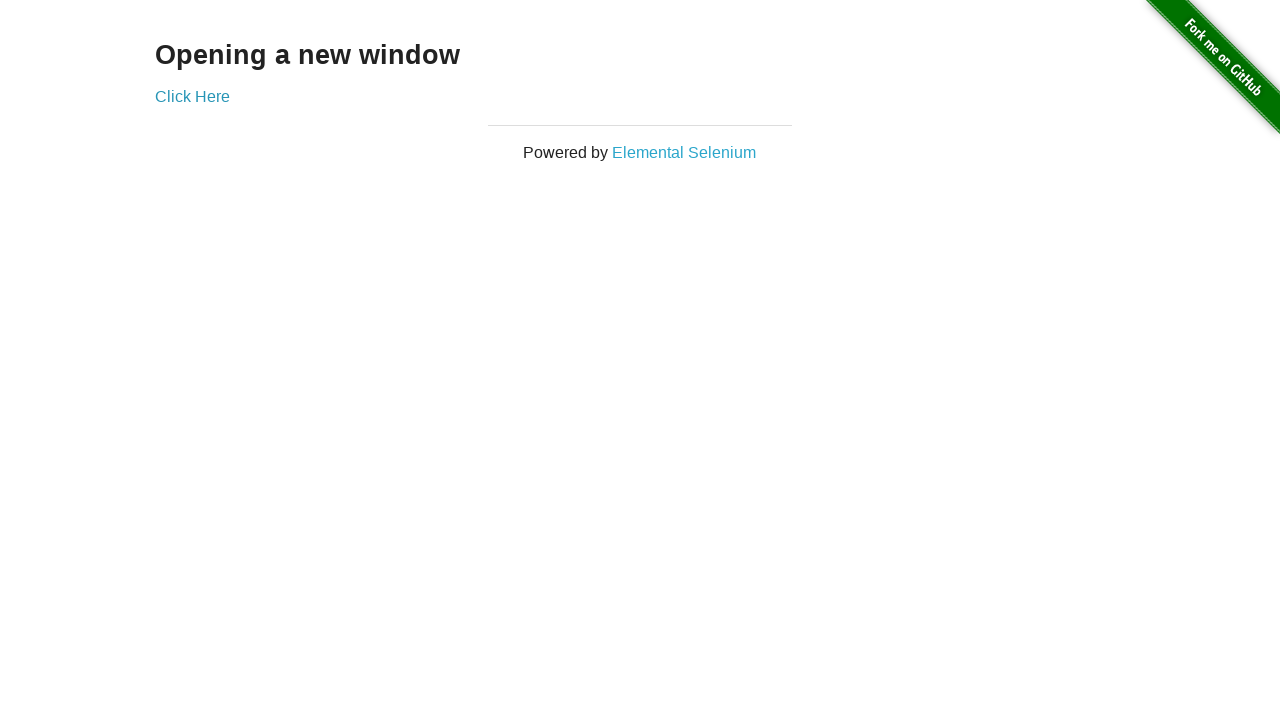

Waited for second window to fully load
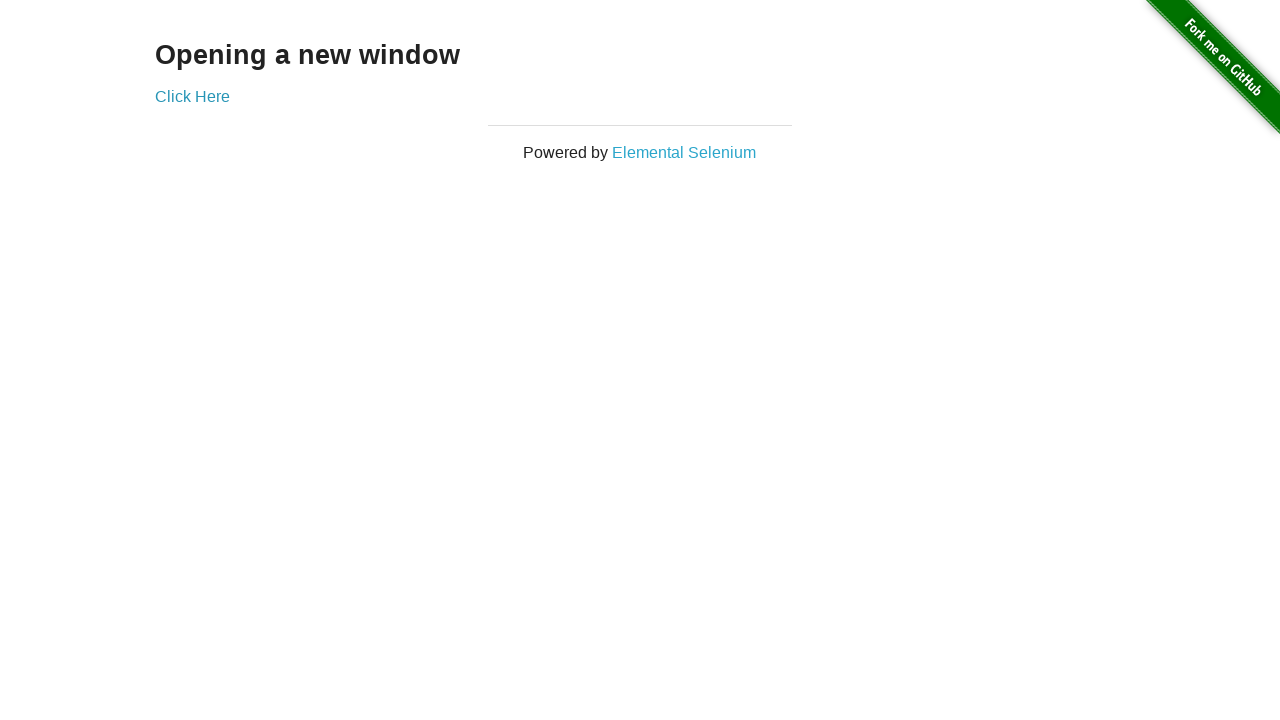

Verified second window title is 'New Window'
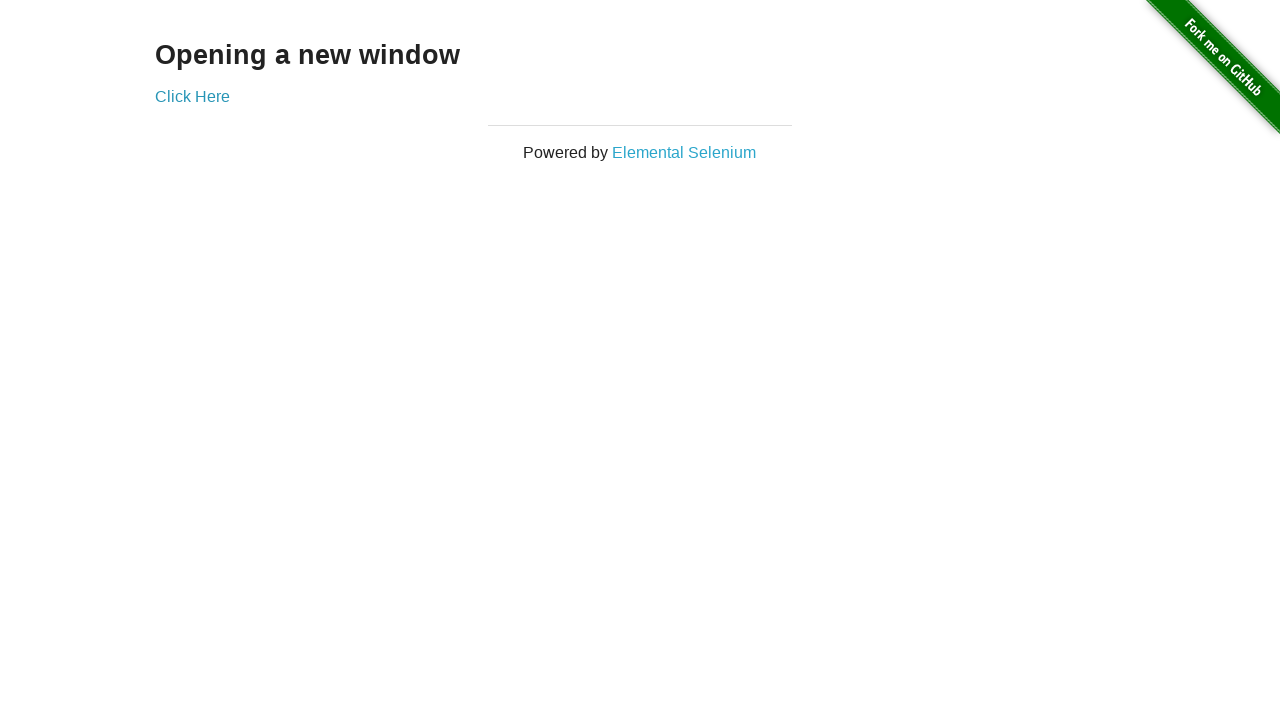

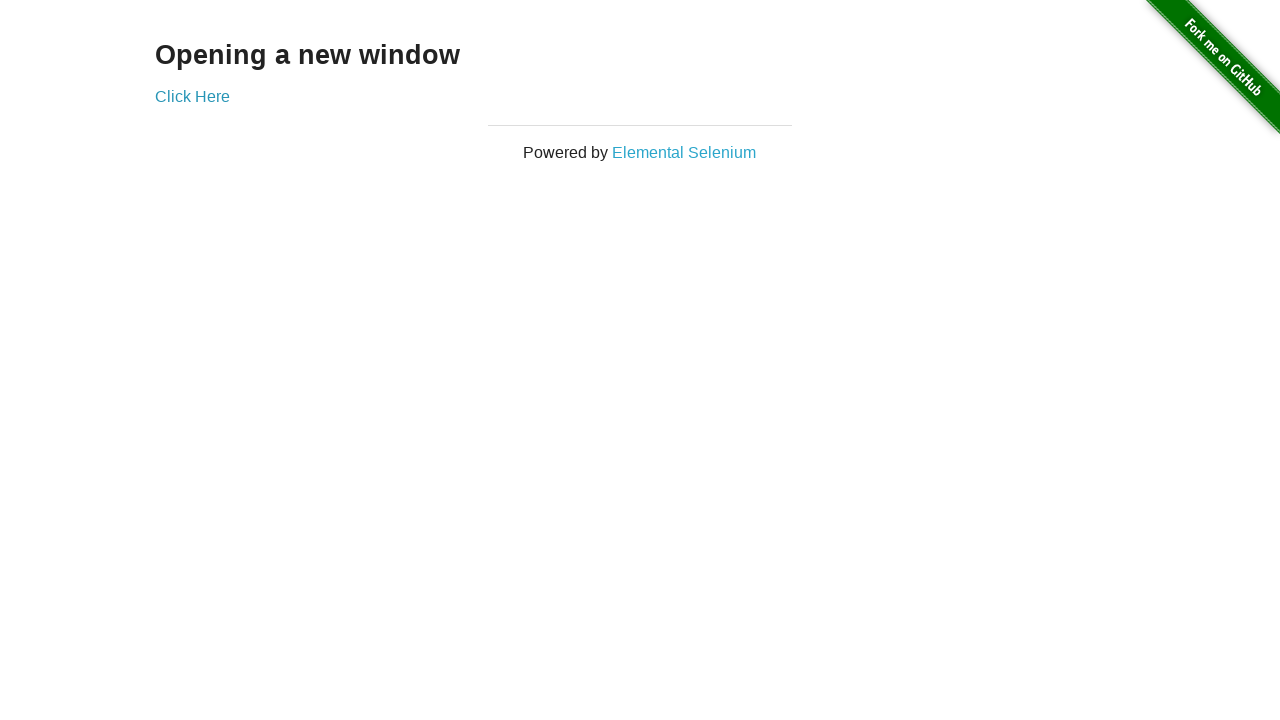